Tests floating menu navigation and scrolling

Starting URL: http://the-internet.herokuapp.com/floating_menu

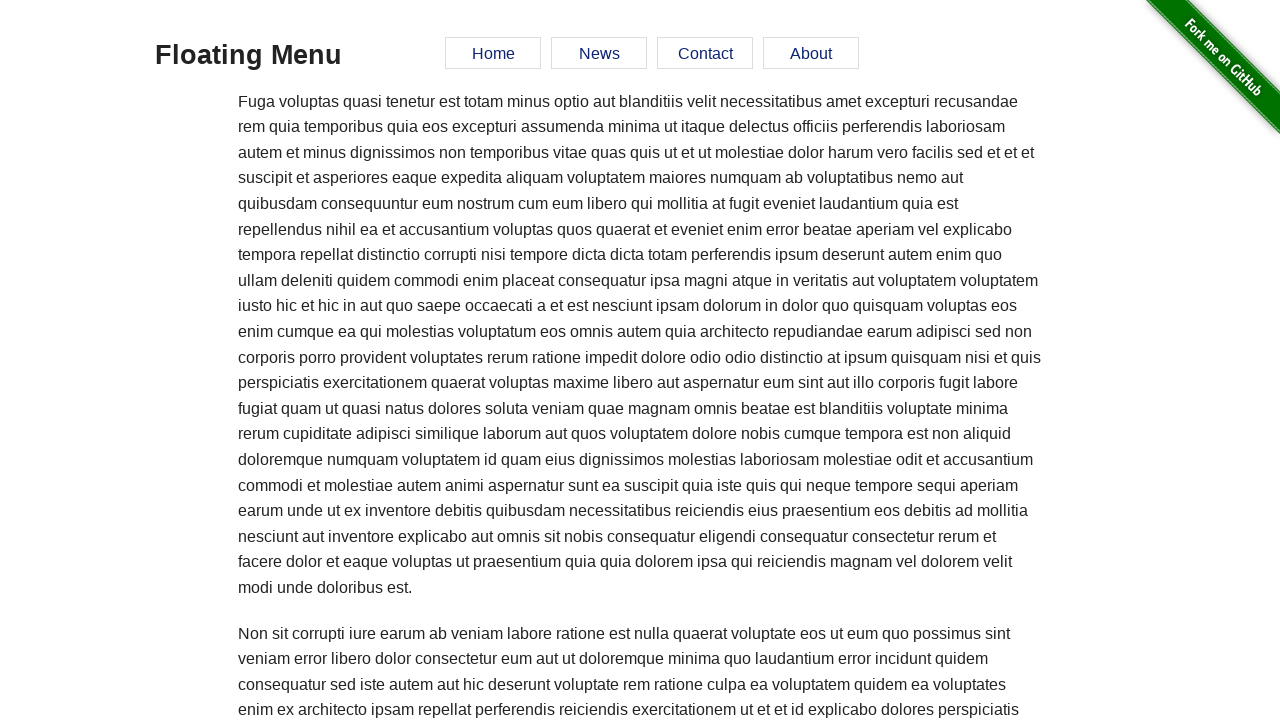

Clicked home link in floating menu at (493, 53) on xpath=//a[@href='#home']
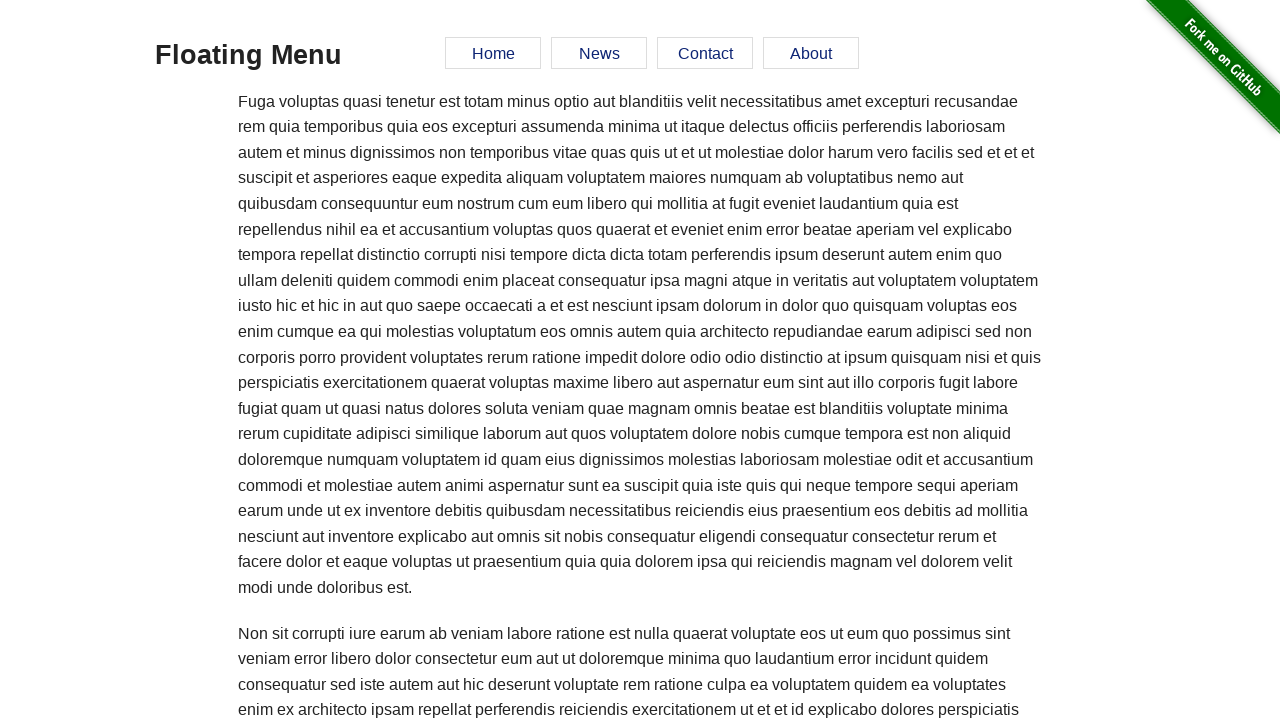

Verified URL updated to #home
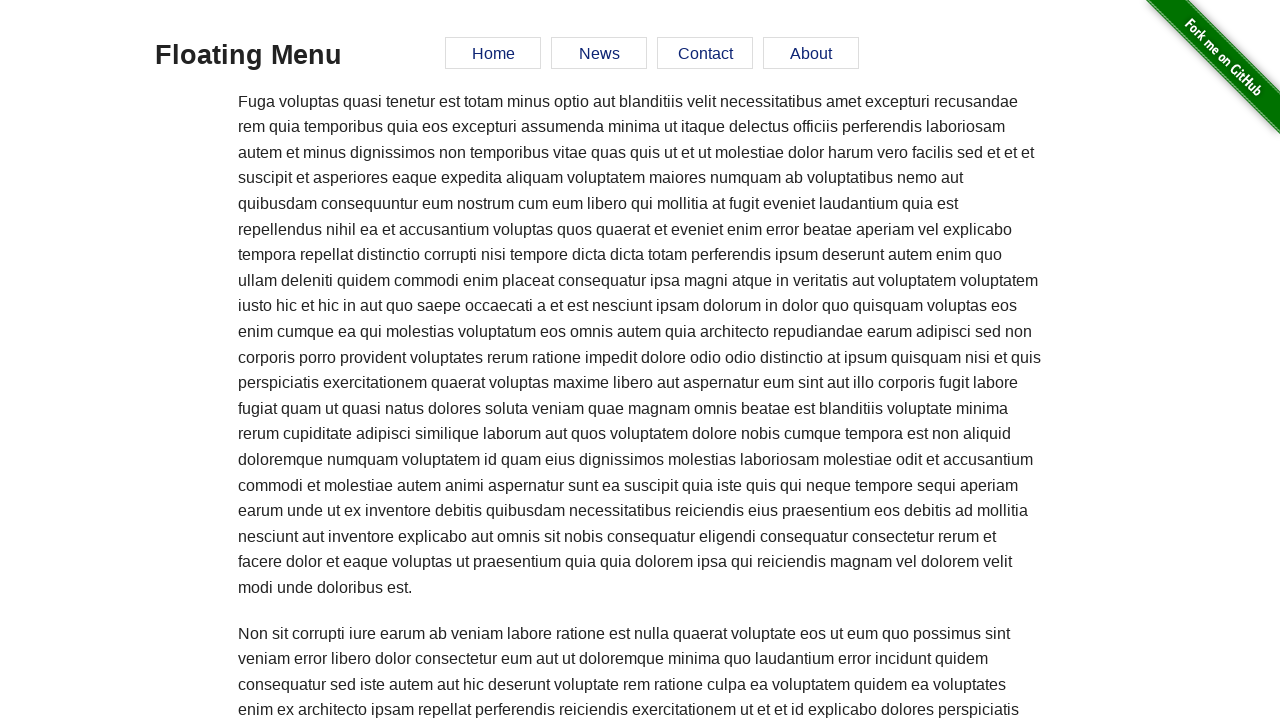

Scrolled down page by 2250 pixels
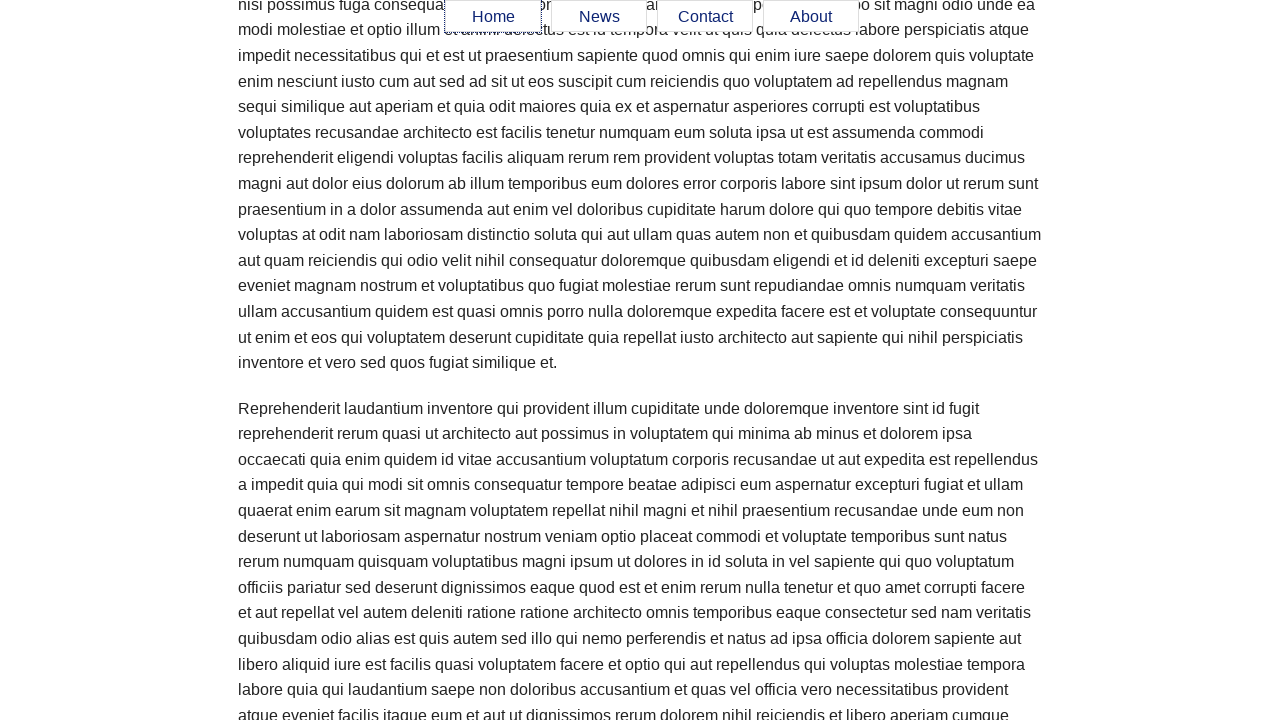

Clicked contact link in floating menu at (705, 17) on xpath=//a[@href='#contact']
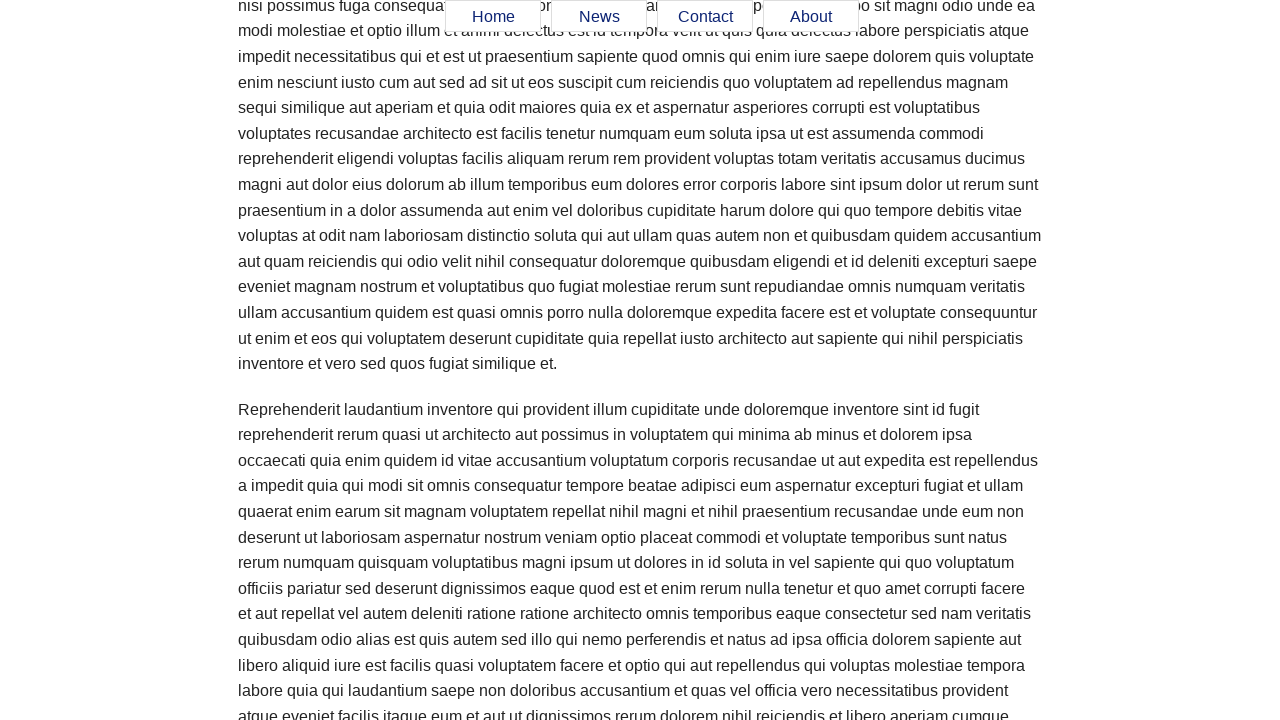

Verified URL updated to #contact
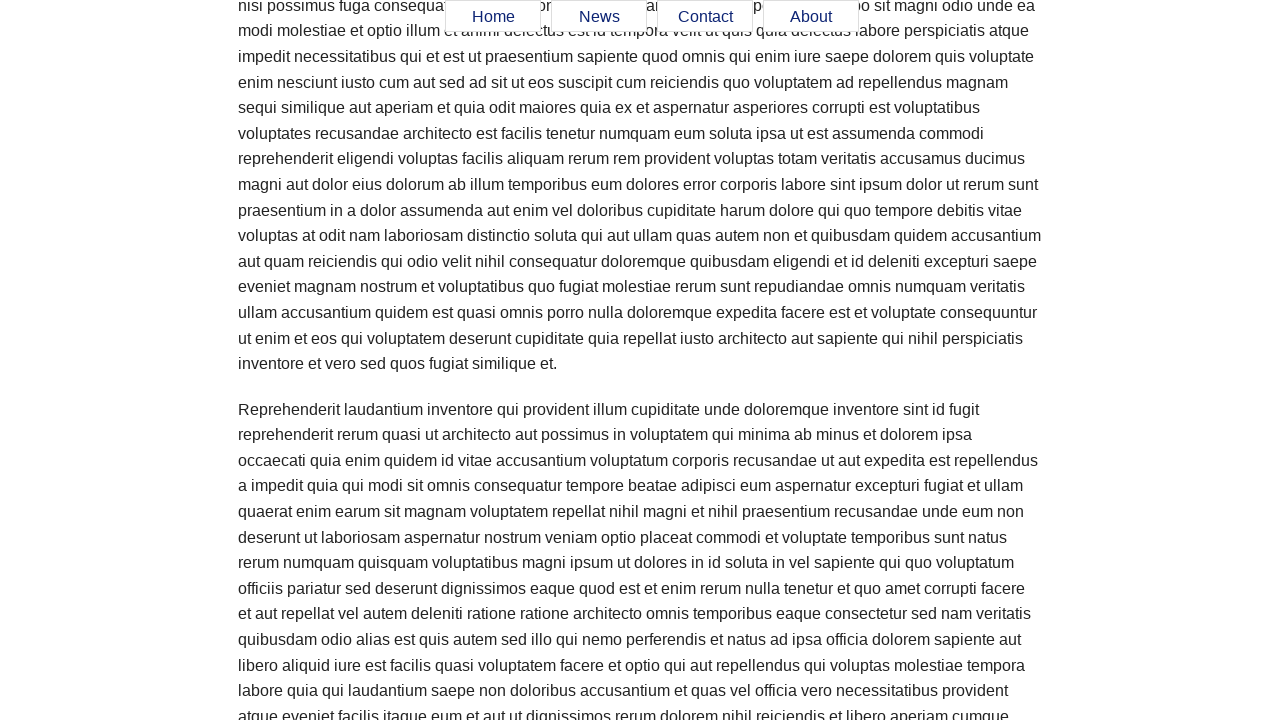

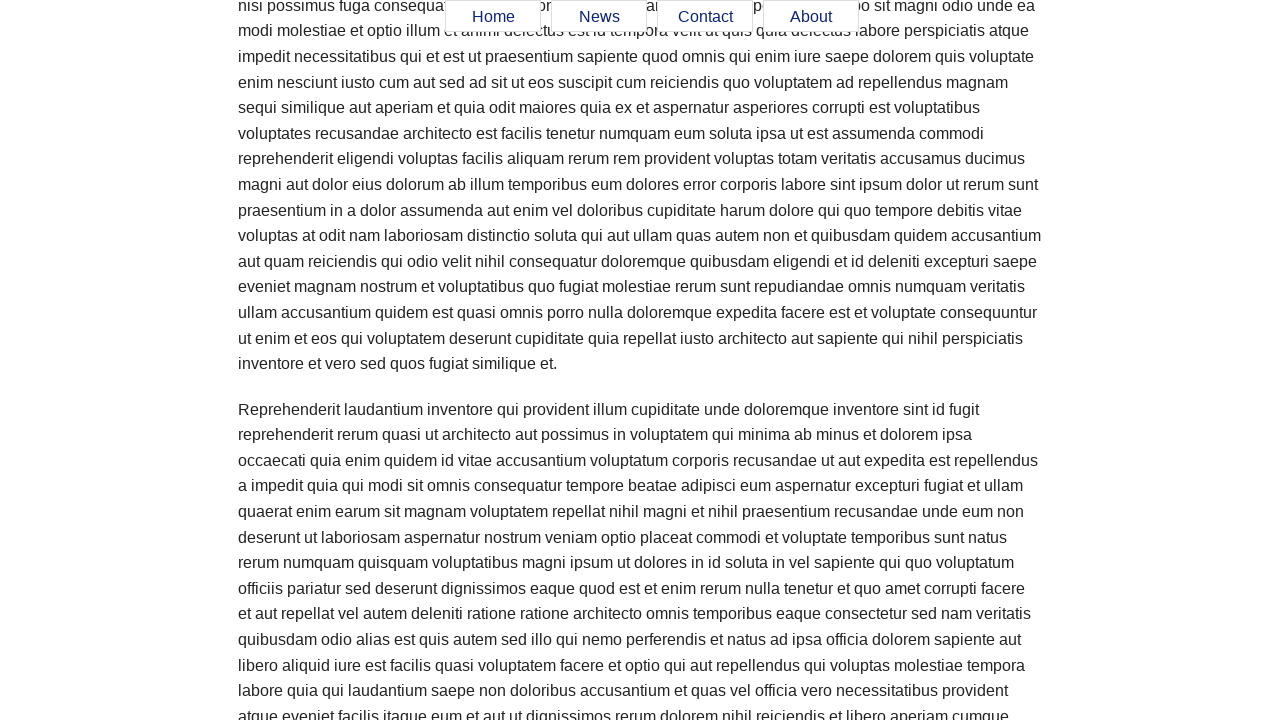